Tests dynamic properties page by waiting for a button that becomes visible after a delay and clicking it

Starting URL: https://demoqa.com/dynamic-properties

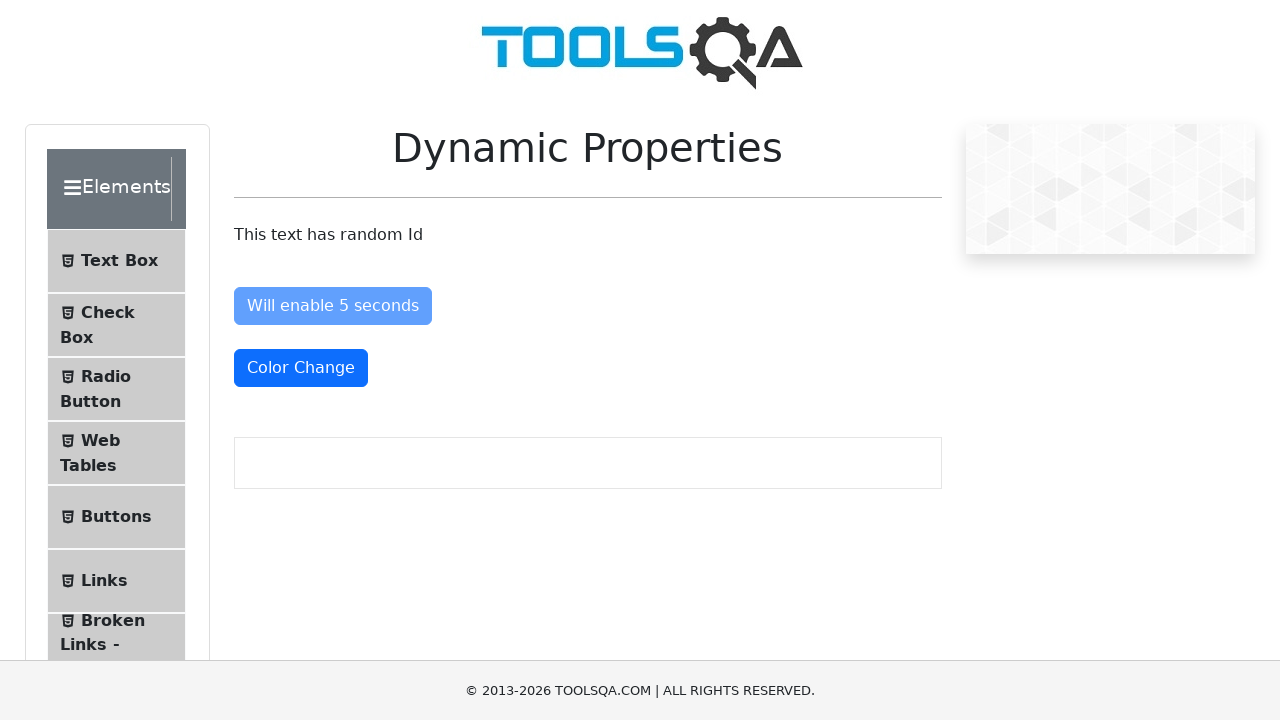

Waited for 'Visible After 5 Seconds' button to become visible
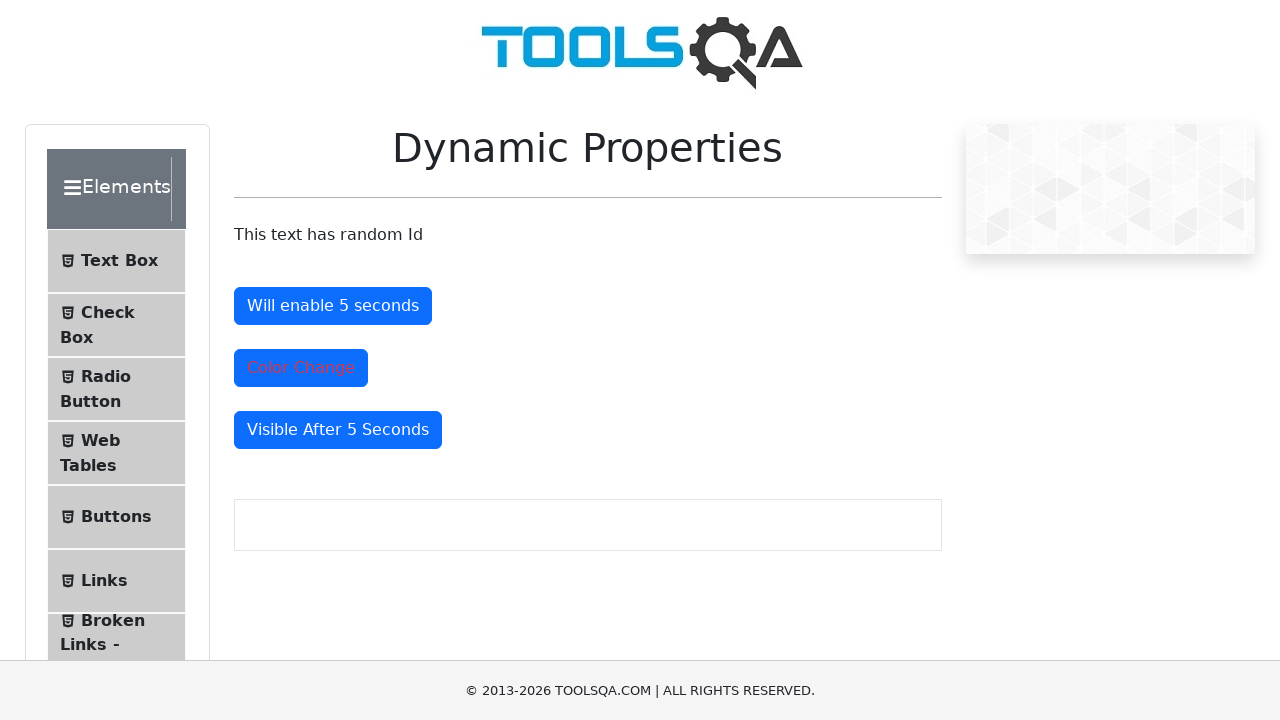

Clicked the visible button at (338, 430) on #visibleAfter
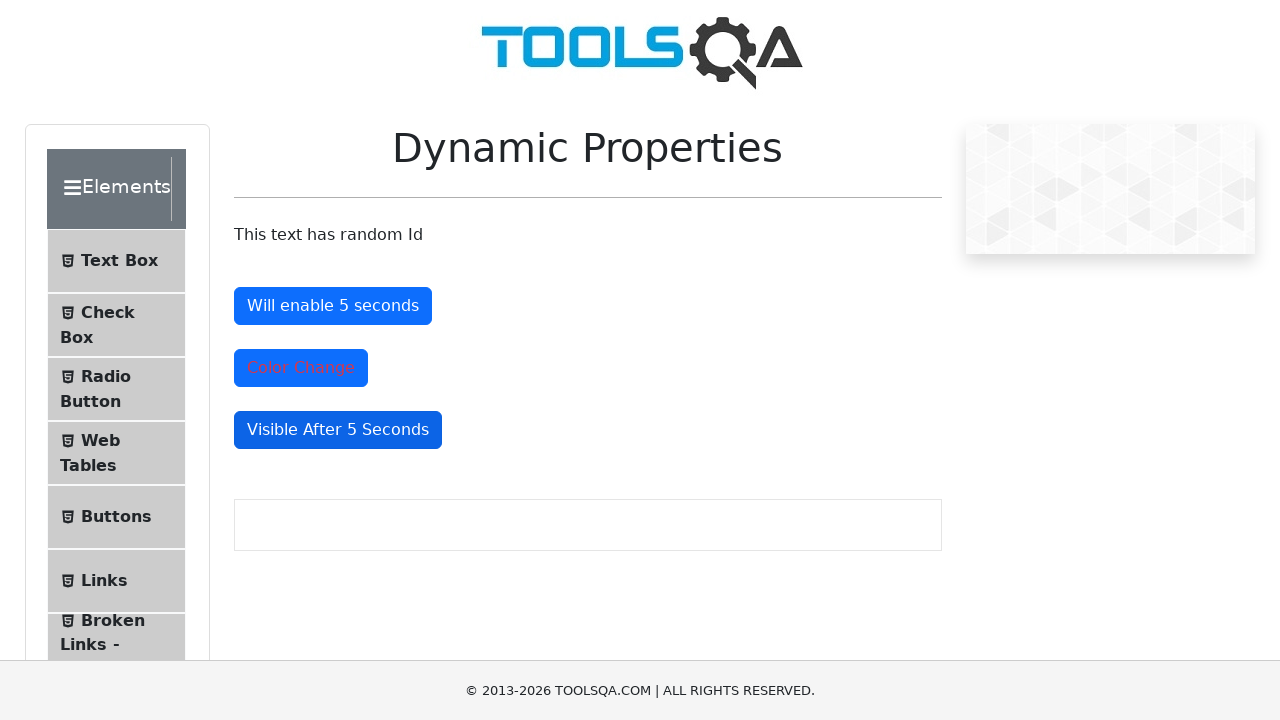

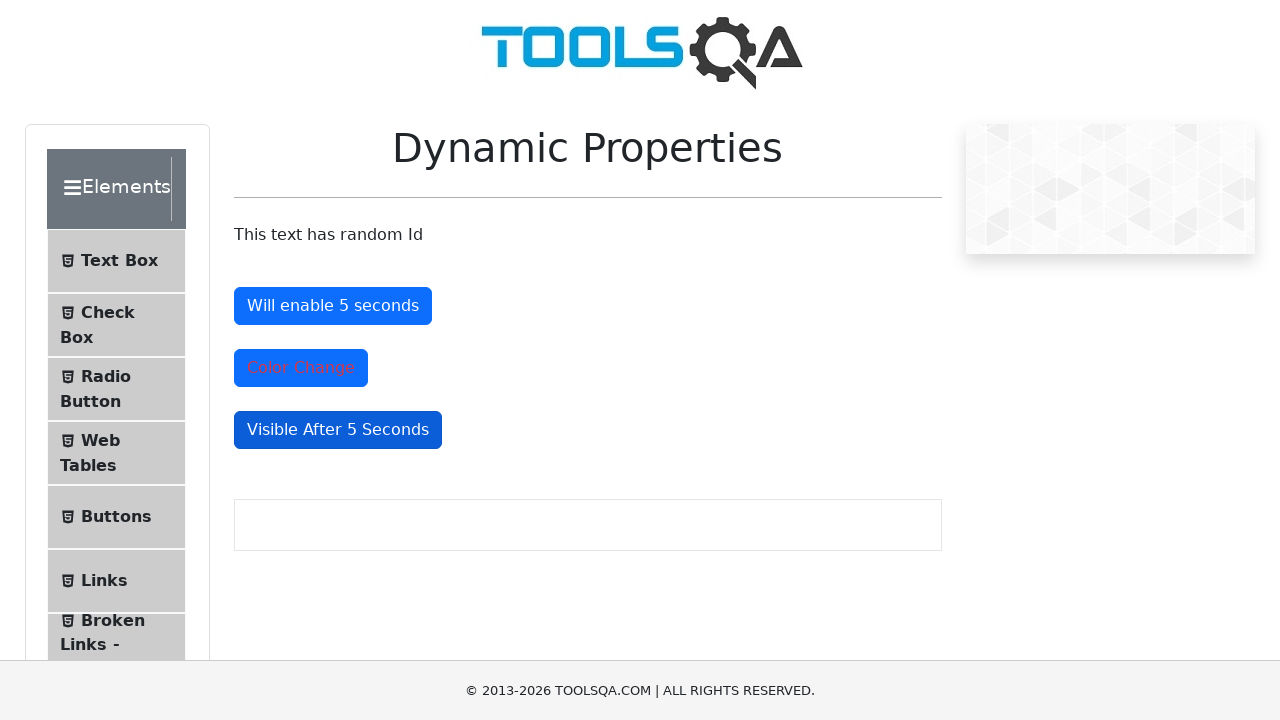